Tests fluent wait functionality by scrolling down, clicking a timed alert button, and accepting the delayed alert

Starting URL: https://demoqa.com/alerts

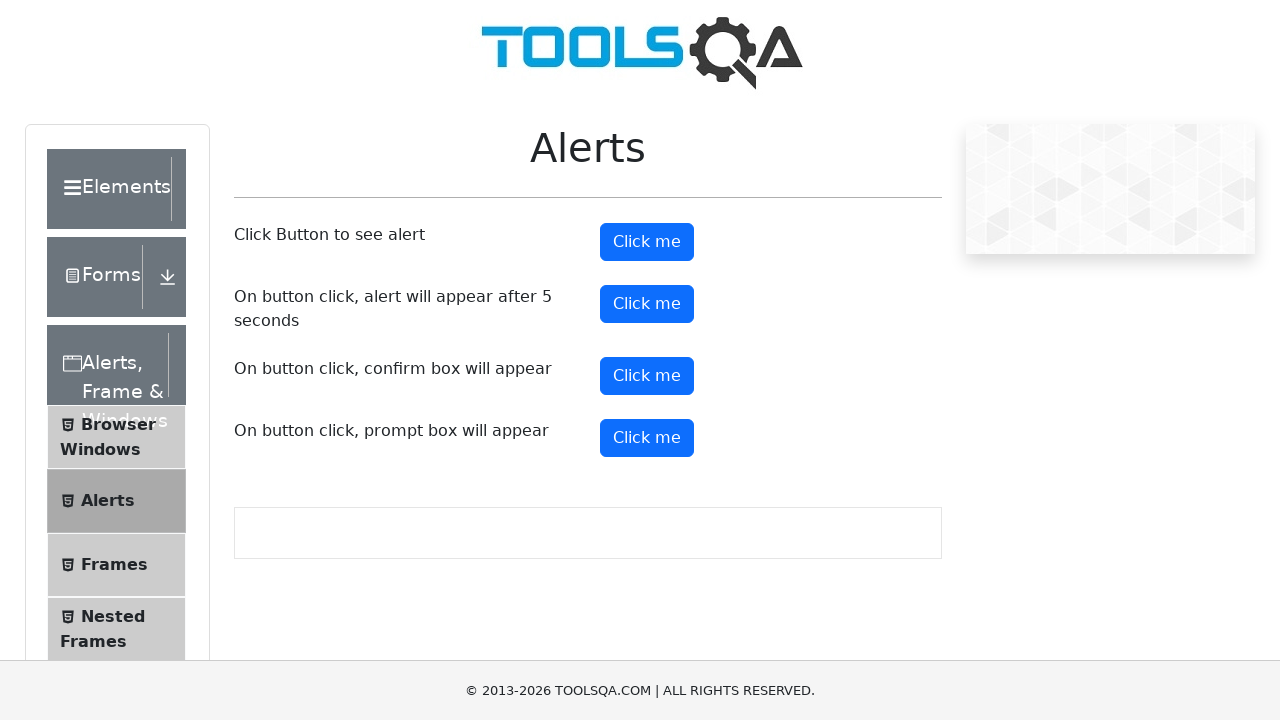

Scrolled to bottom of page
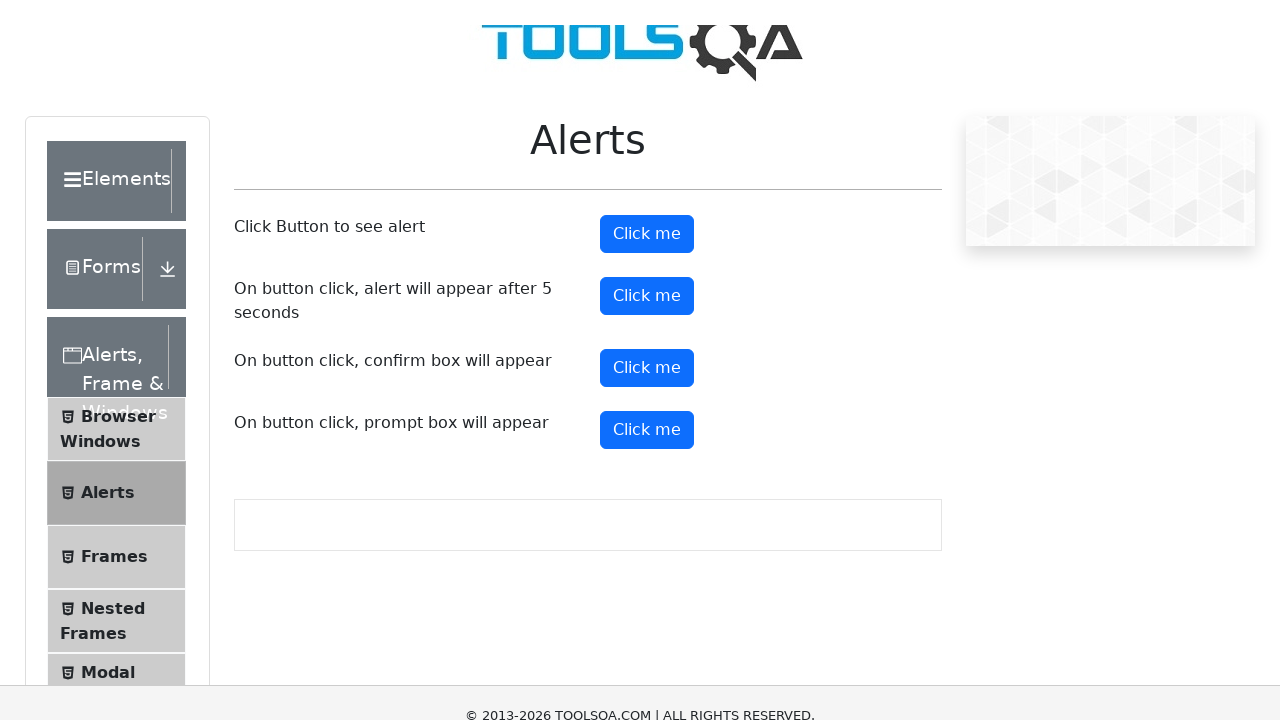

Set up dialog handler to automatically accept alerts
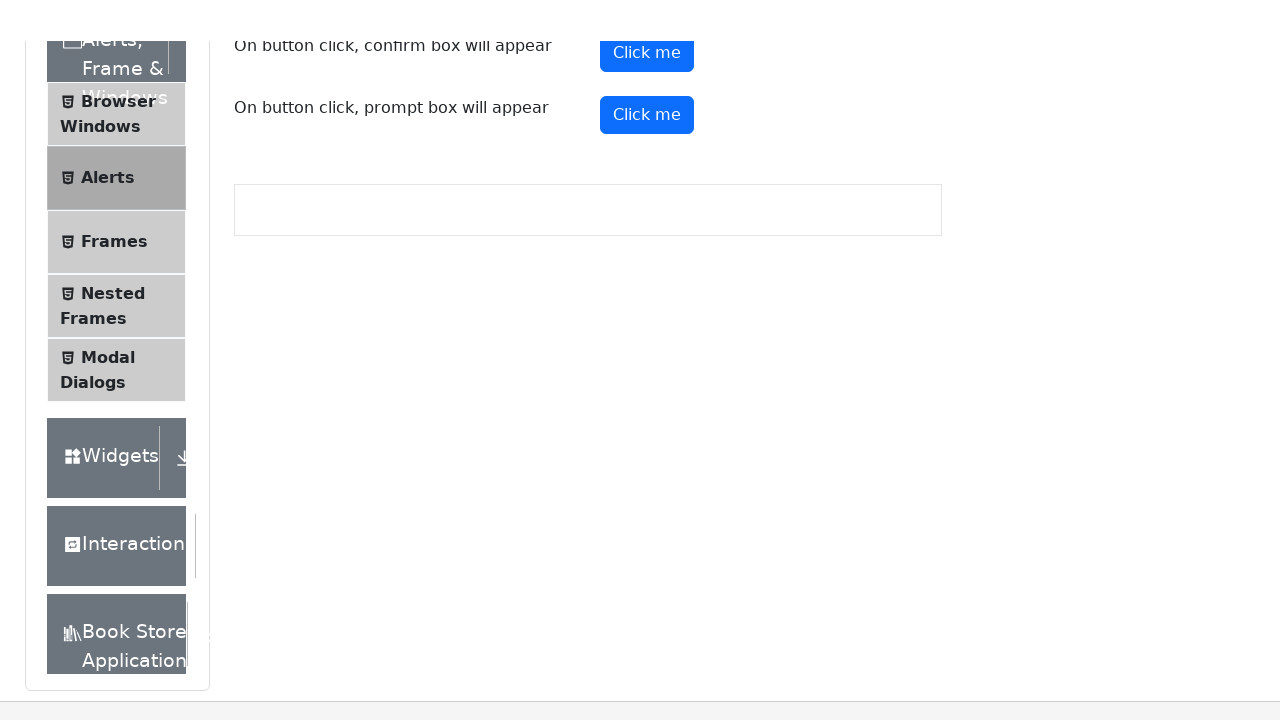

Clicked the timed alert button at (647, 304) on button#timerAlertButton
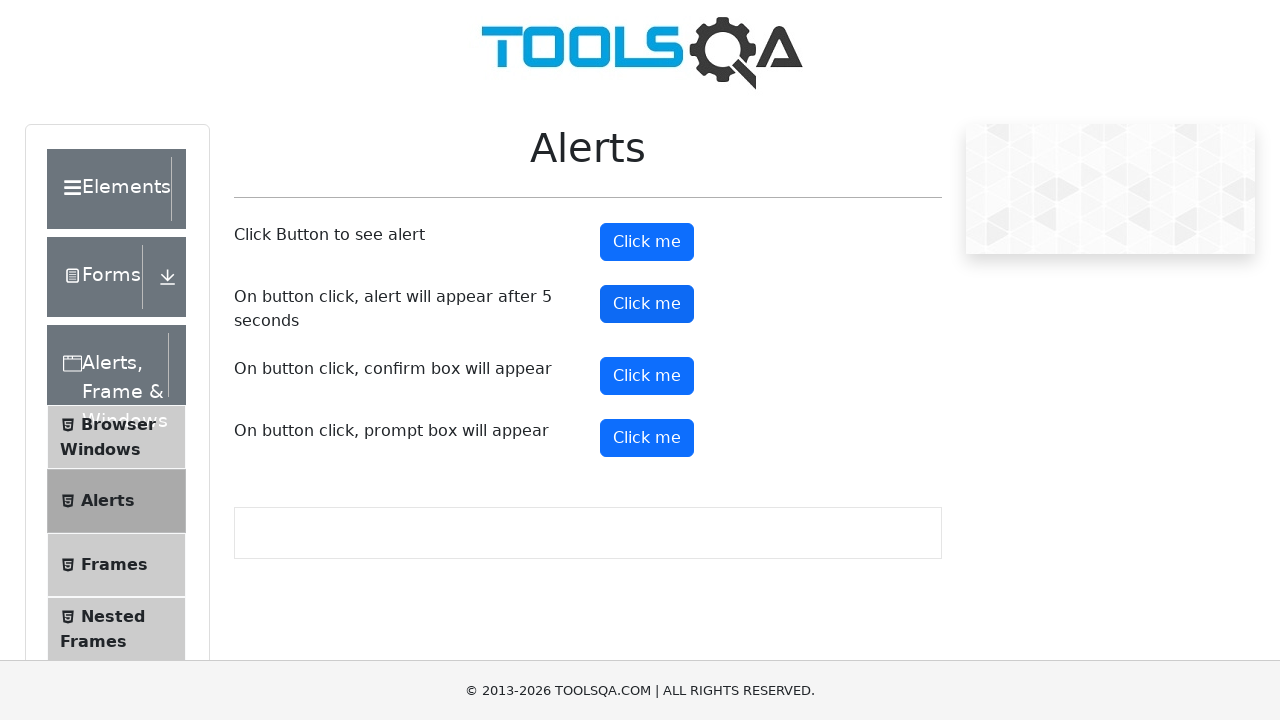

Waited 6 seconds for delayed alert to appear and be accepted
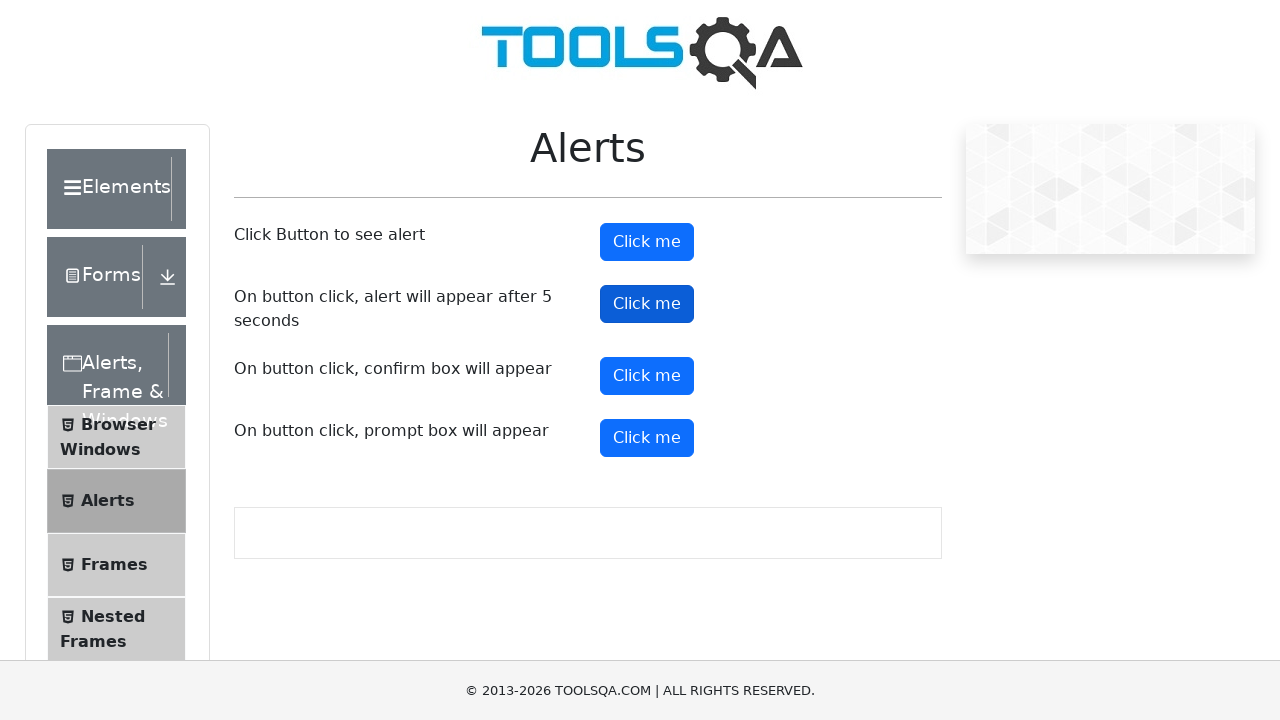

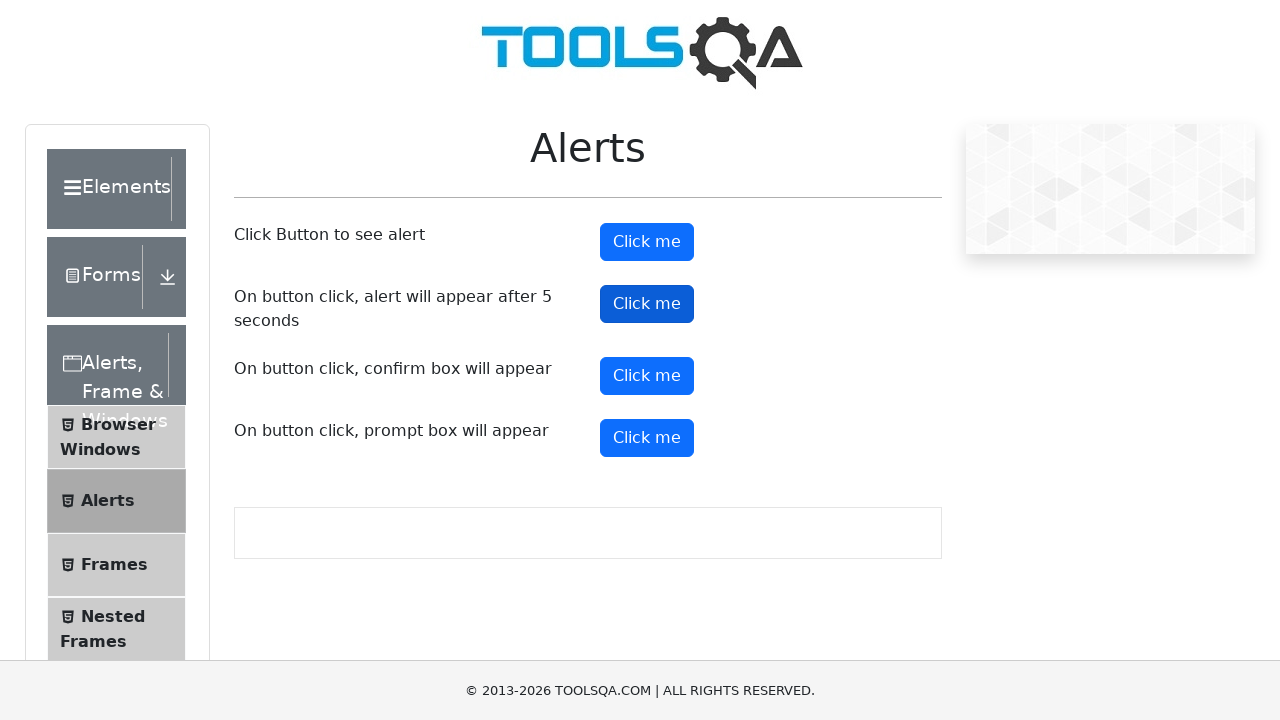